Navigates to the Hepsiburada e-commerce homepage and waits for it to load

Starting URL: https://www.hepsiburada.com/

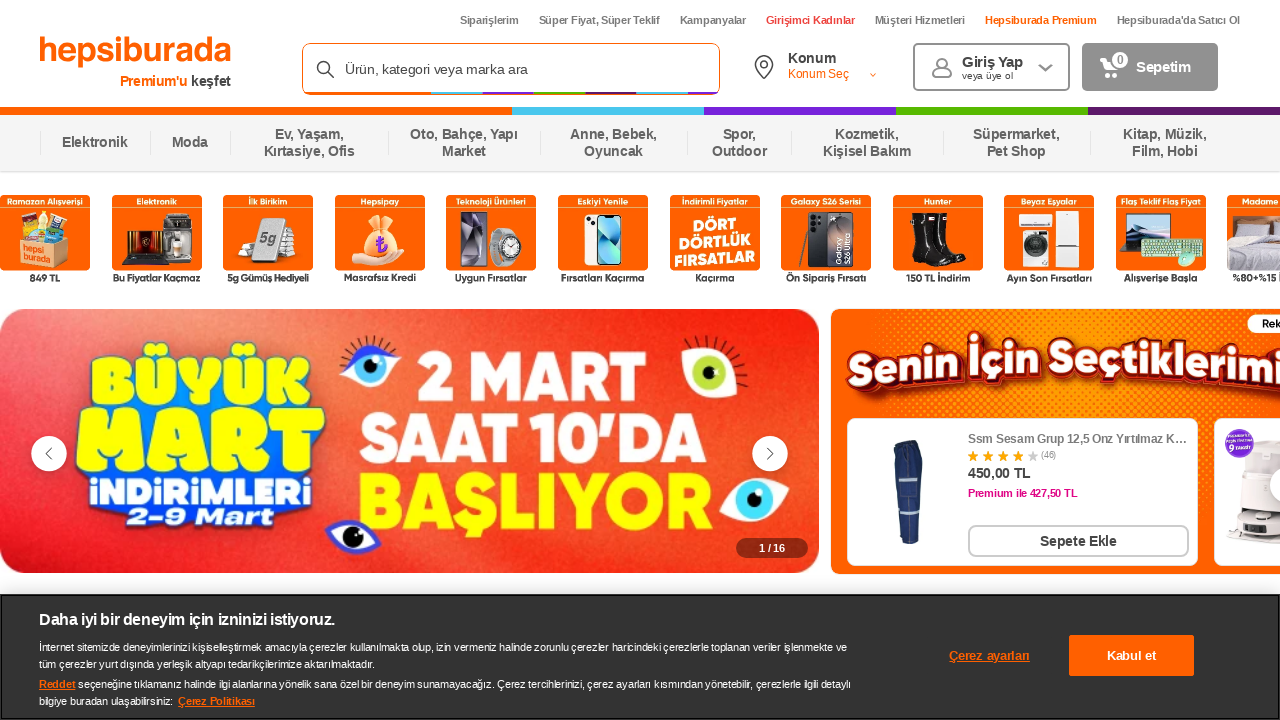

Navigated to Hepsiburada homepage
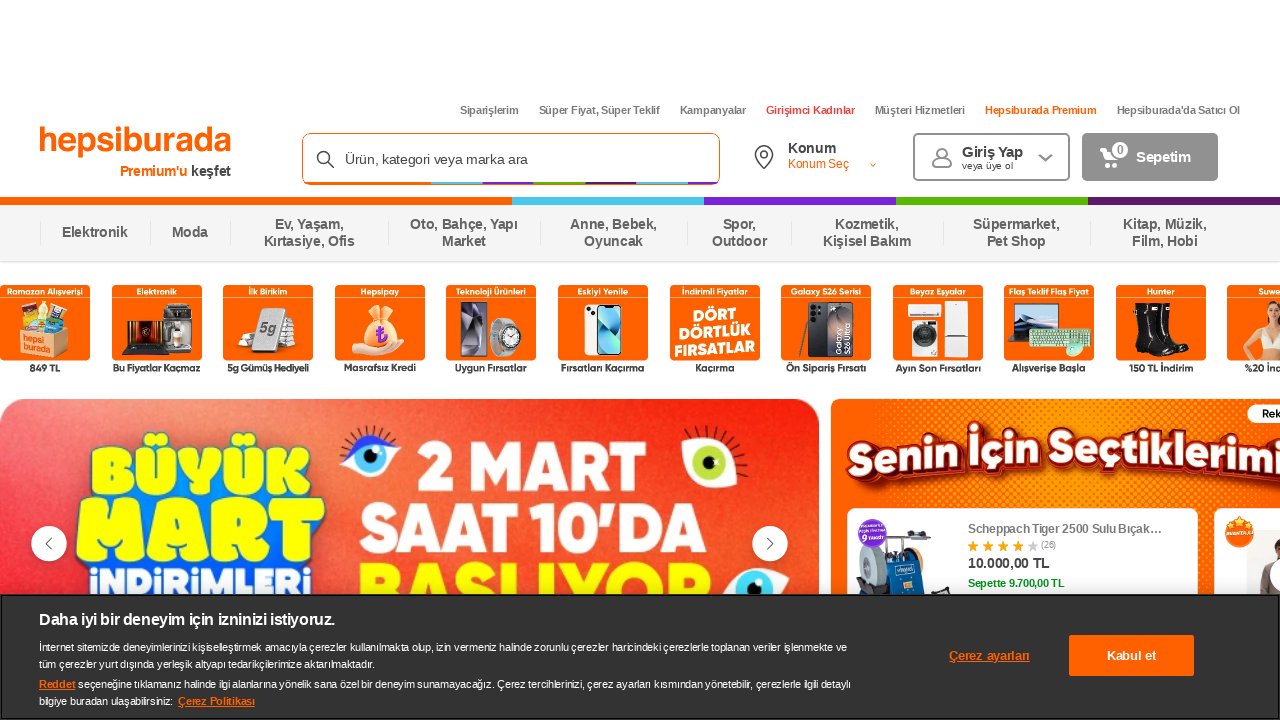

Page DOM content fully loaded
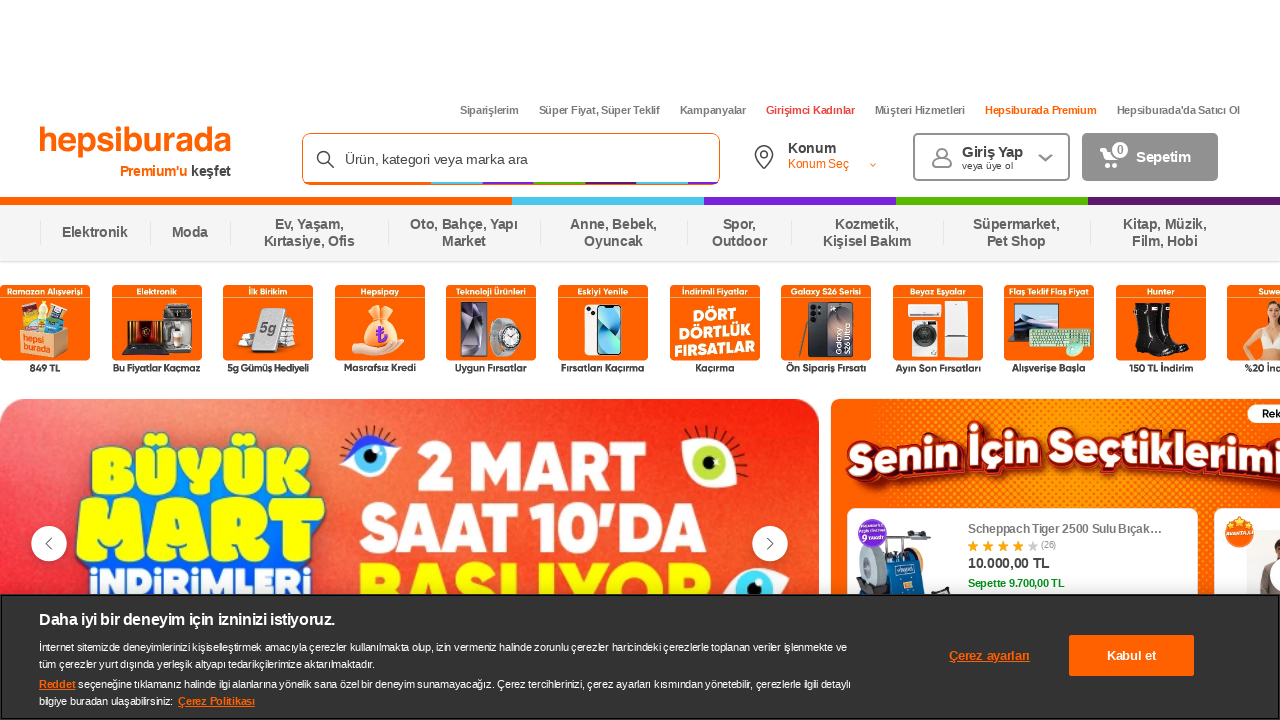

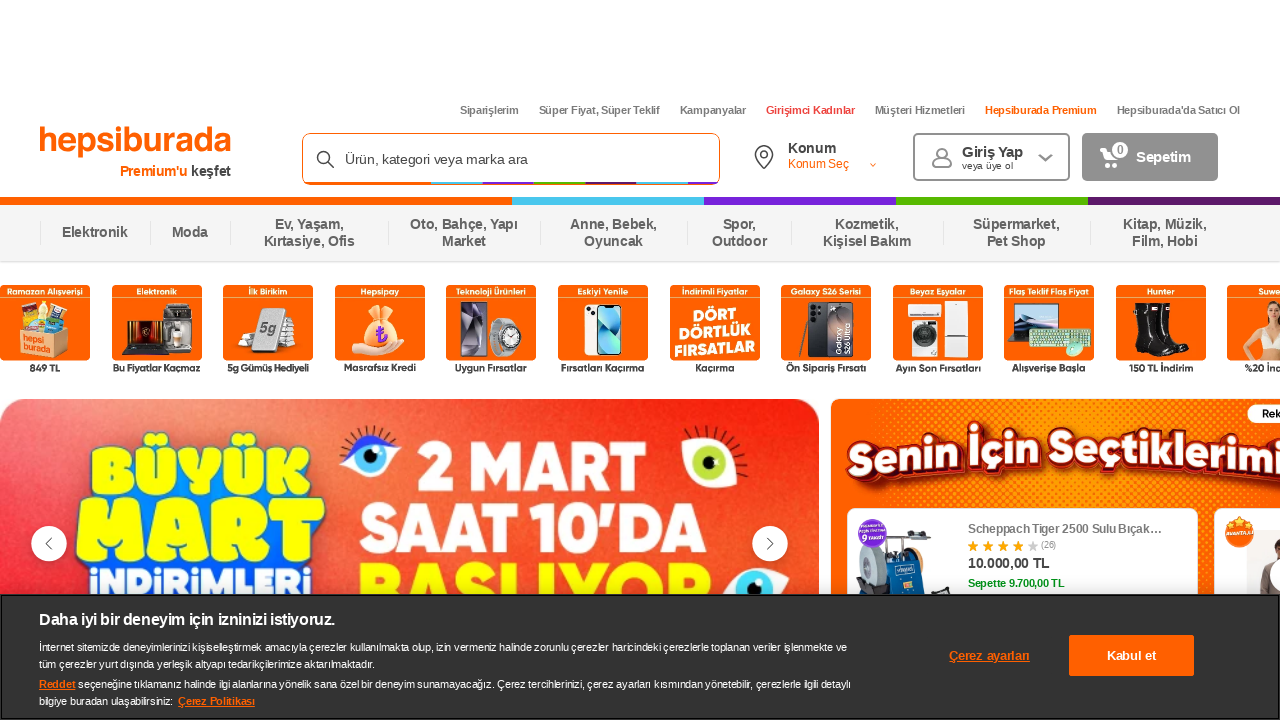